Tests that the counter displays the correct number of todo items as items are added

Starting URL: https://demo.playwright.dev/todomvc

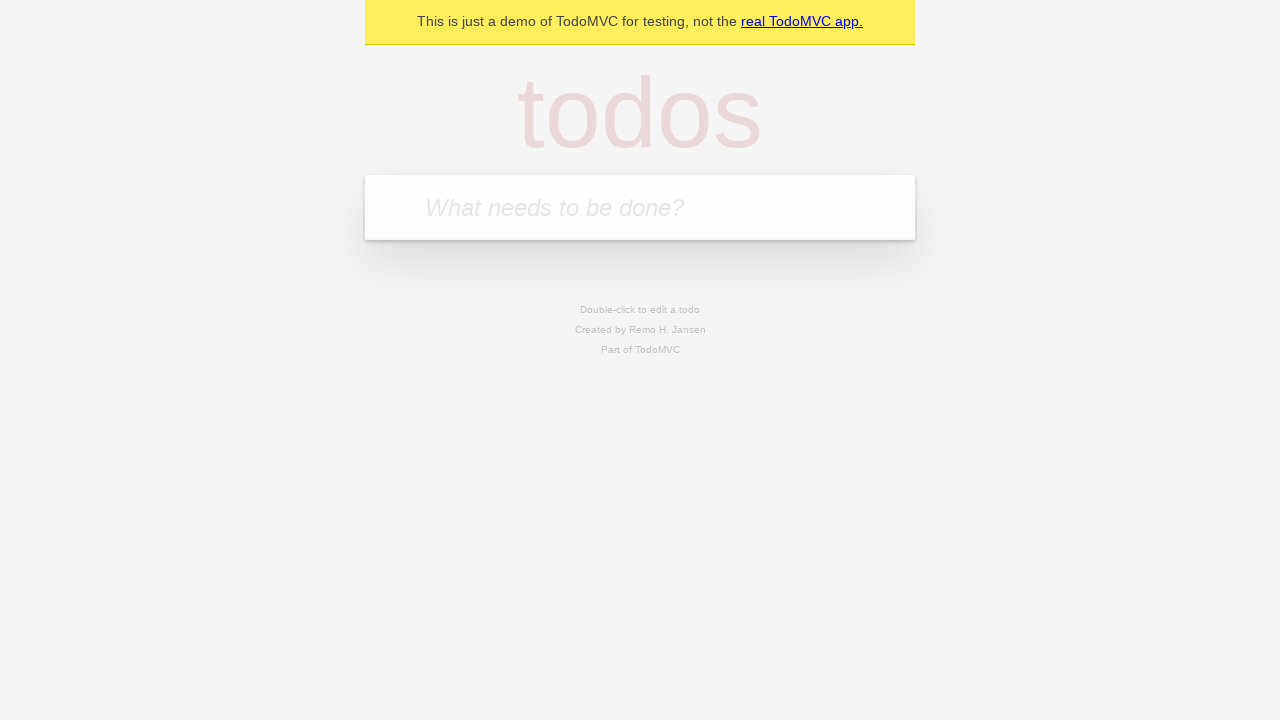

Filled todo input with 'buy some cheese' on internal:attr=[placeholder="What needs to be done?"i]
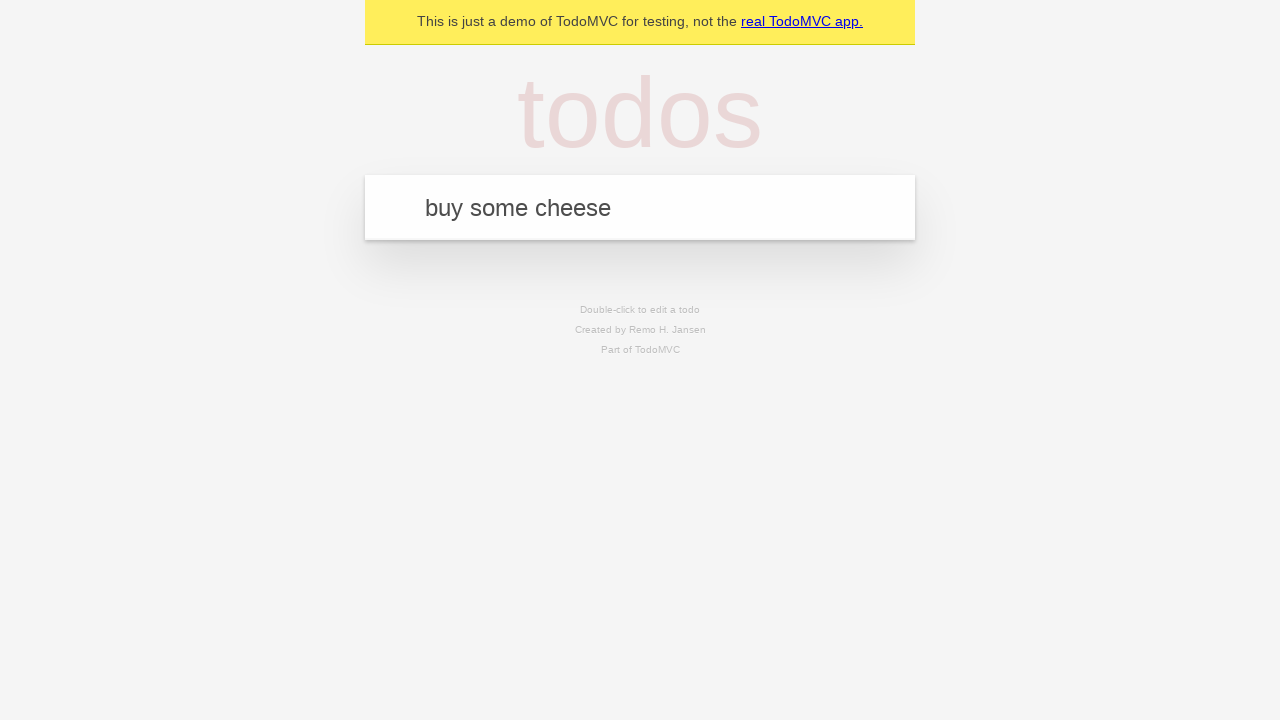

Pressed Enter to add first todo item on internal:attr=[placeholder="What needs to be done?"i]
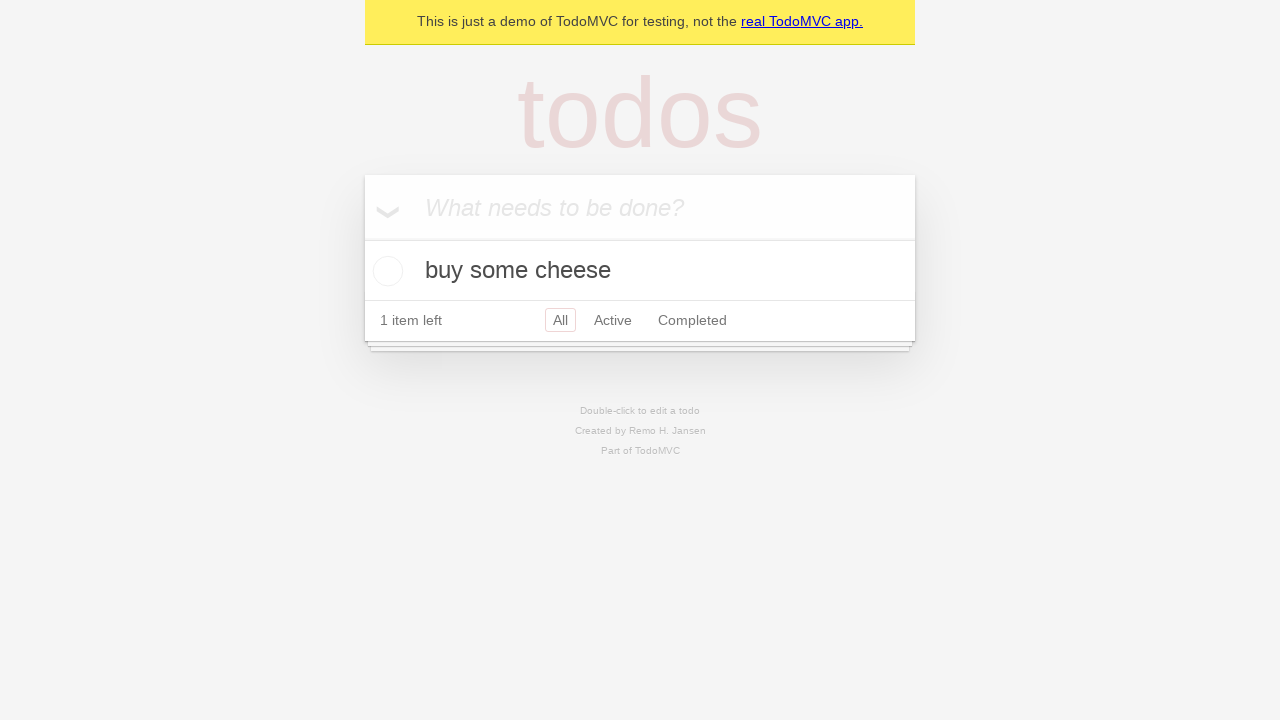

Todo count element appeared after adding first item
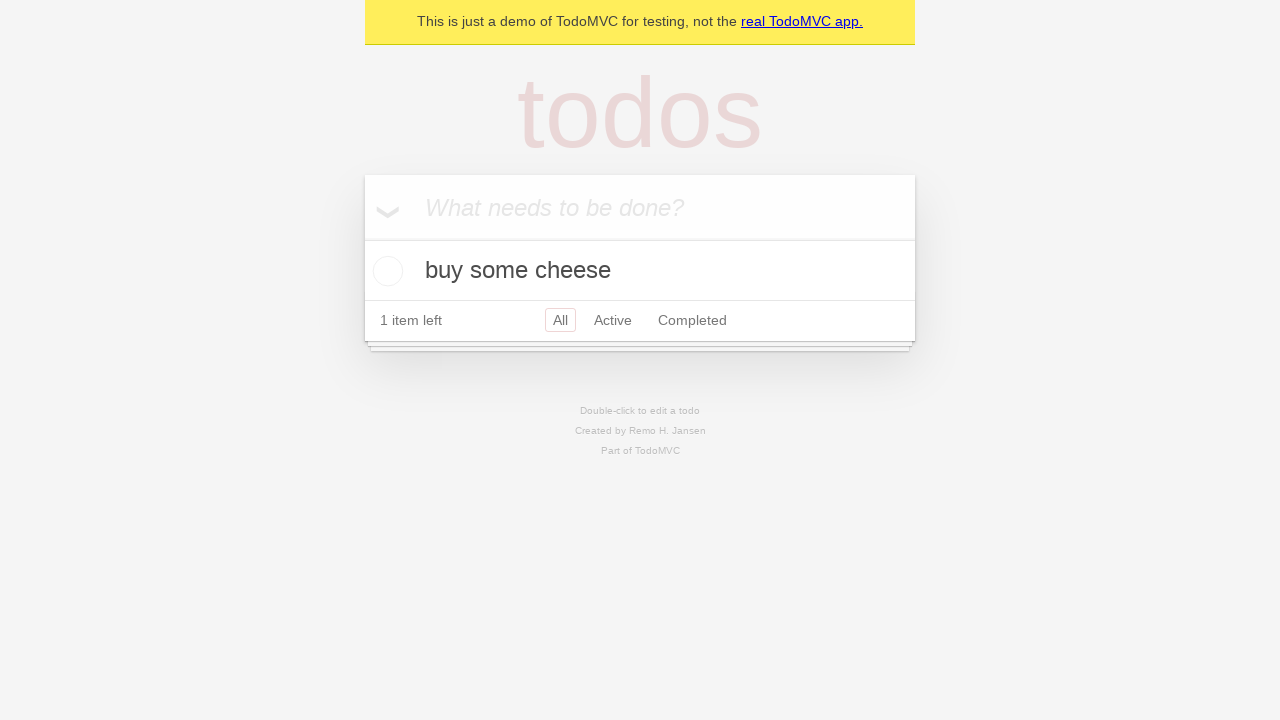

Filled todo input with 'feed the cat' on internal:attr=[placeholder="What needs to be done?"i]
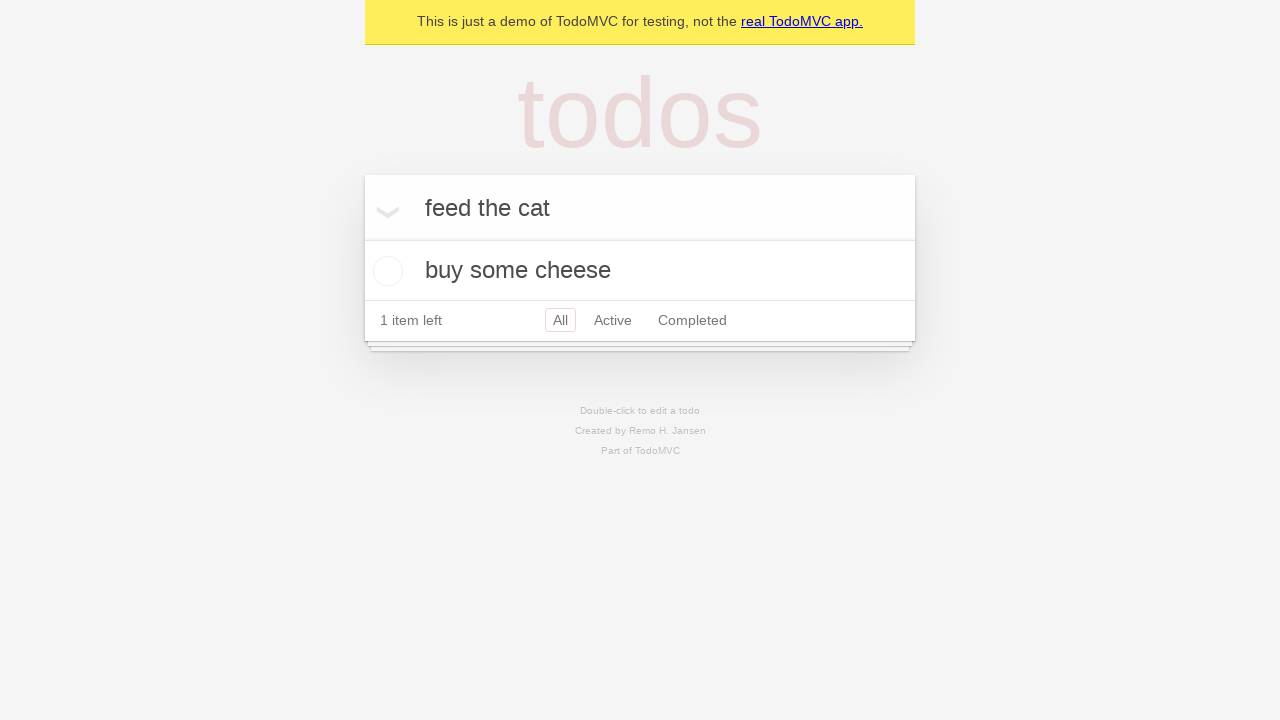

Pressed Enter to add second todo item on internal:attr=[placeholder="What needs to be done?"i]
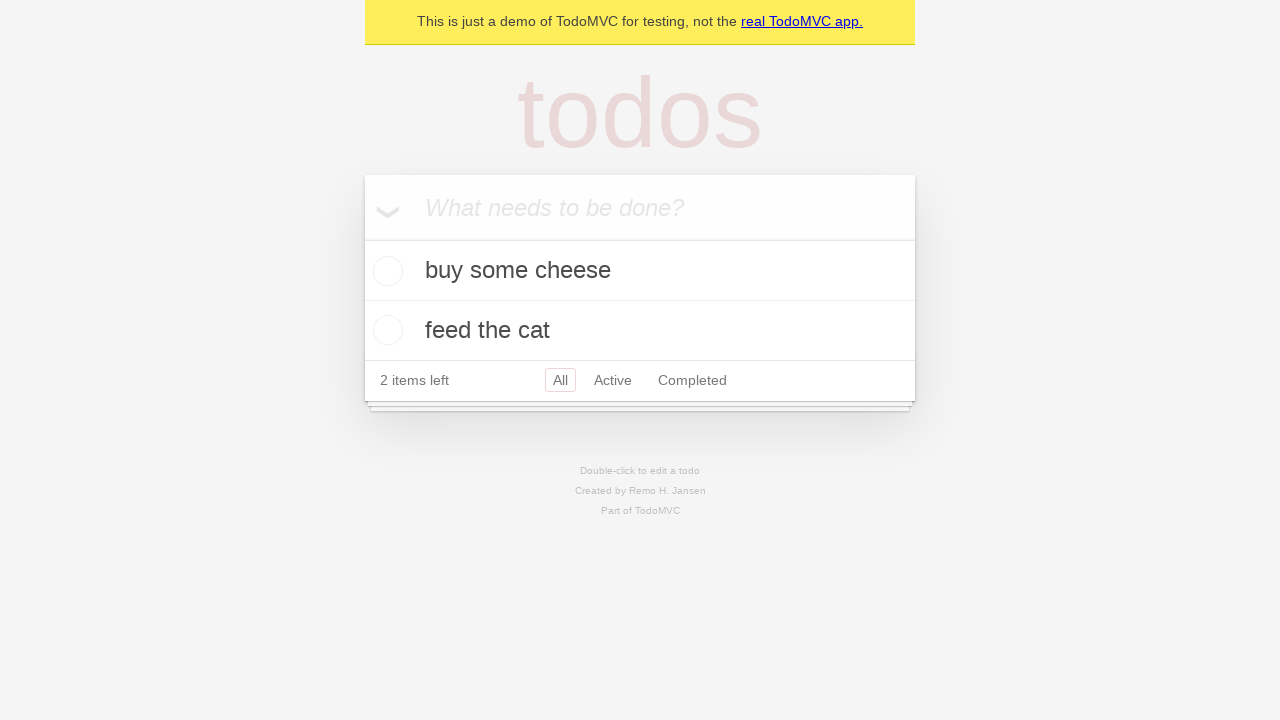

Todo counter updated to display 2 items
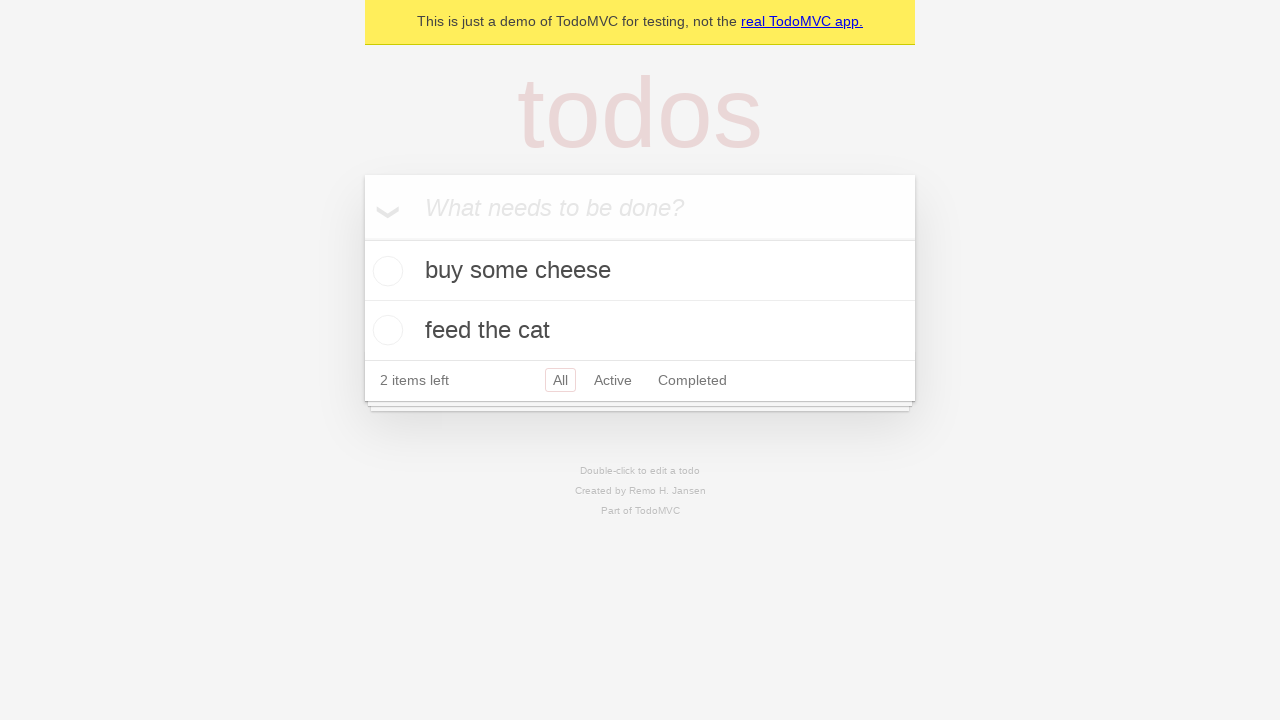

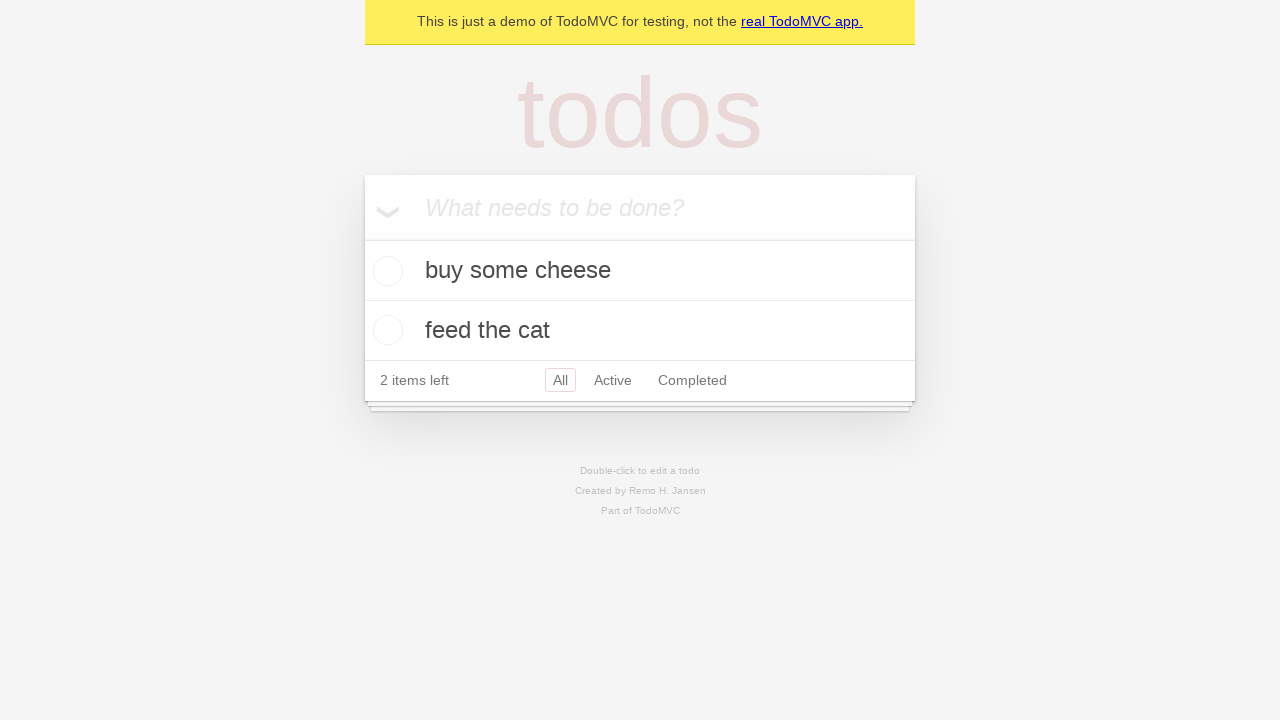